Tests that partner bank logos (Visa, MasterCard, Белкарт) are displayed in the payment section

Starting URL: https://www.mts.by/

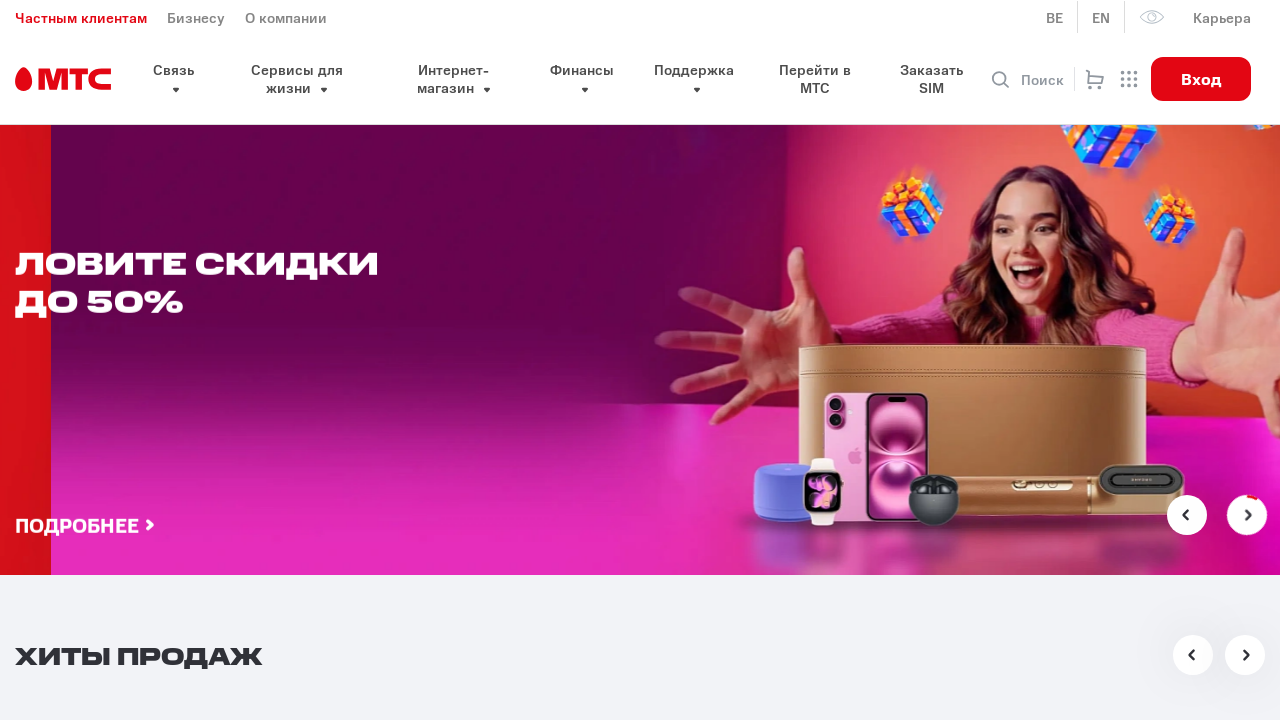

Partner logos container in payment section is visible
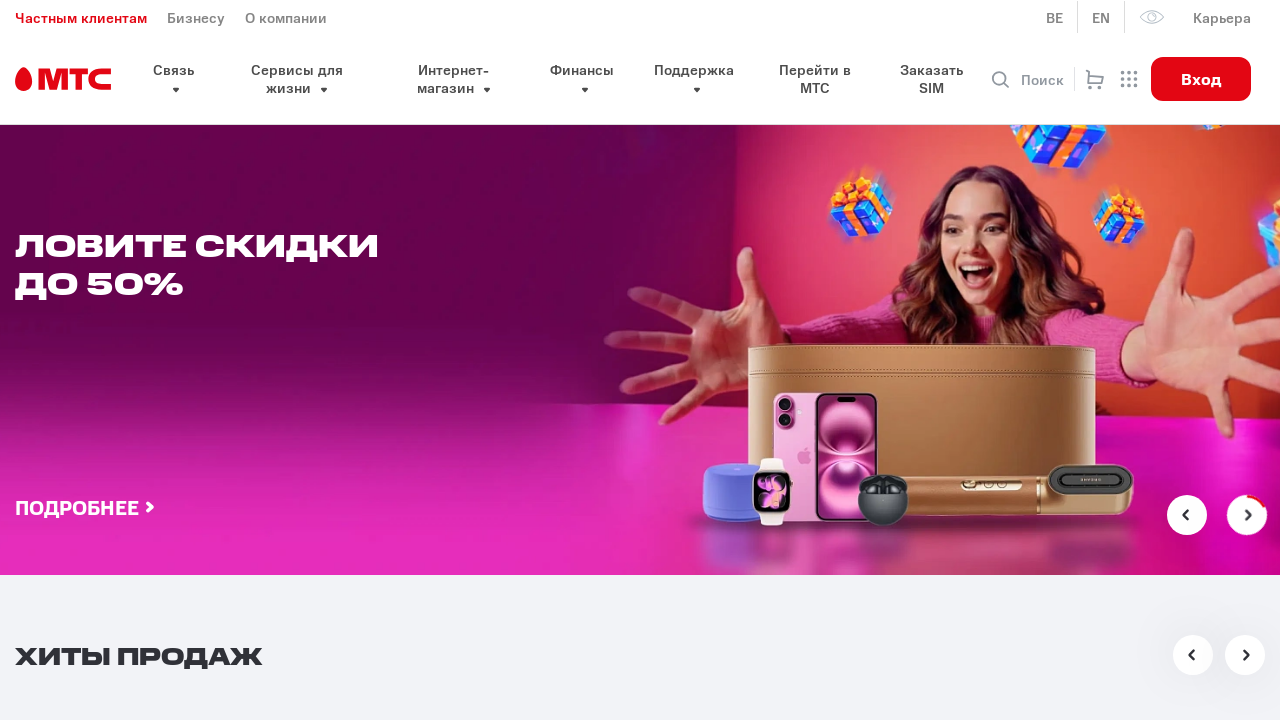

Partner bank logos (Visa, MasterCard, Белкарт) are displayed in payment section
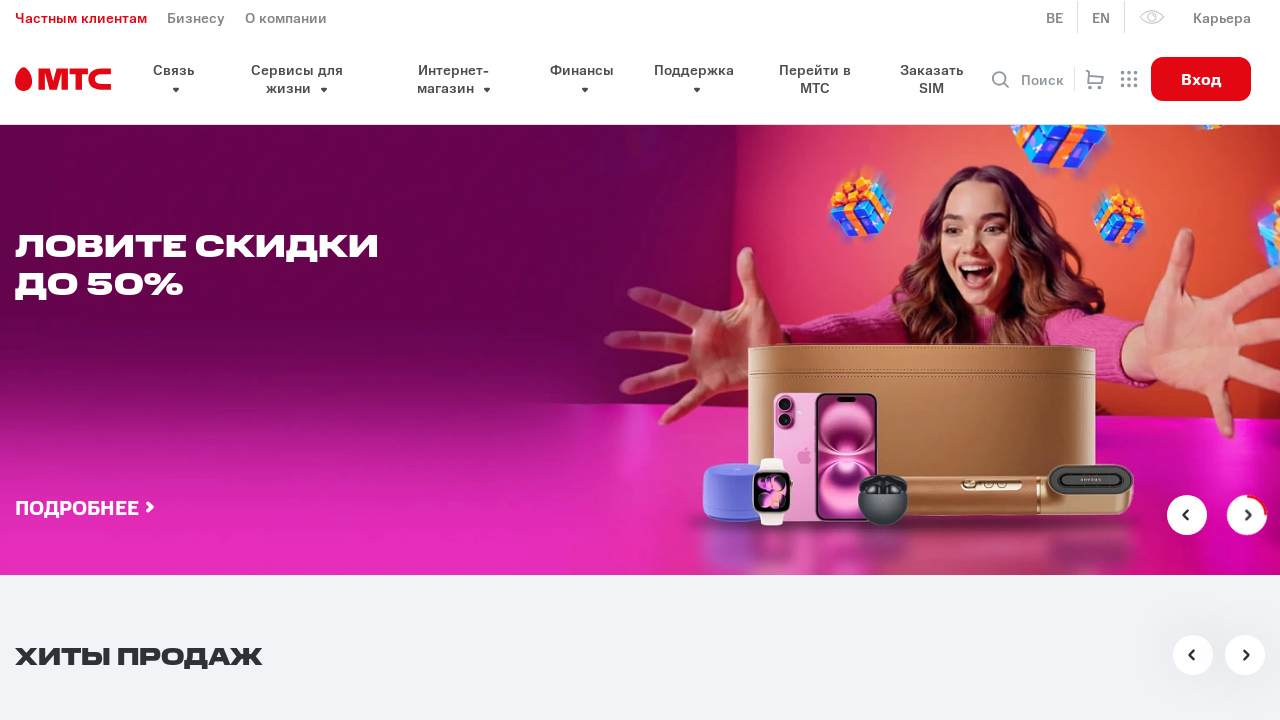

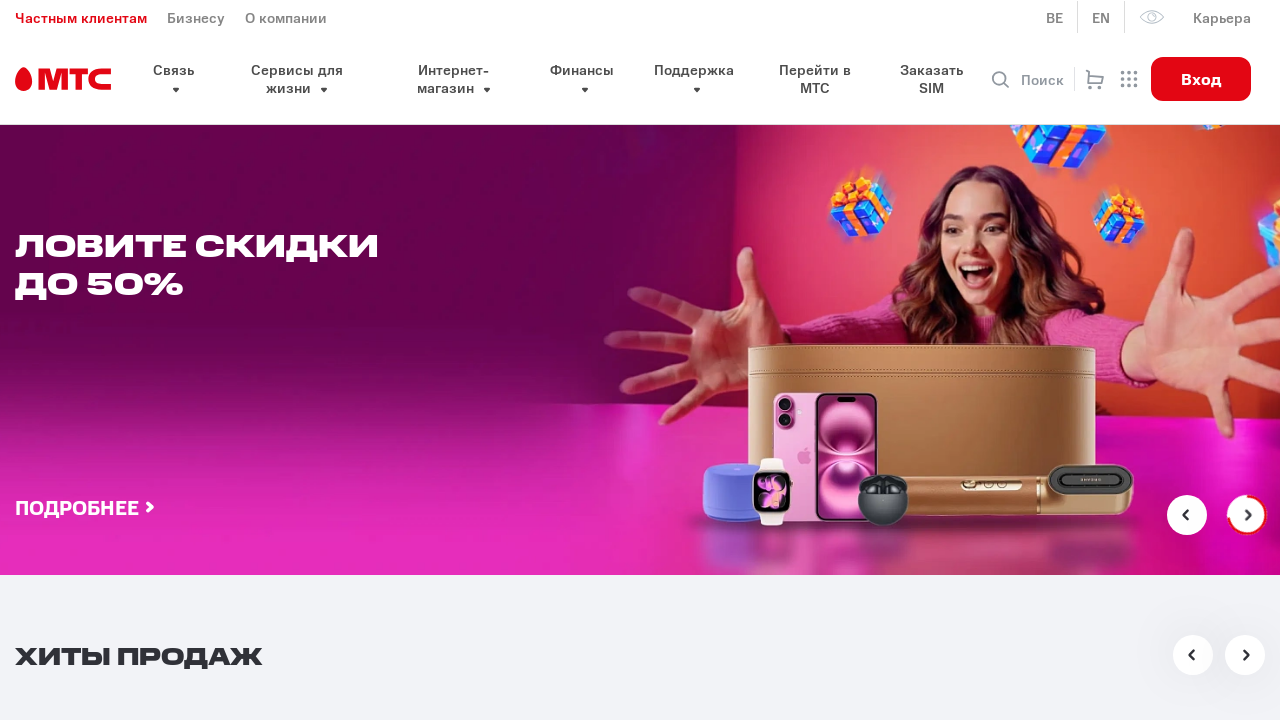